Tests mouse hover functionality by hovering over menu items to reveal nested submenus

Starting URL: https://demoqa.com/menu/

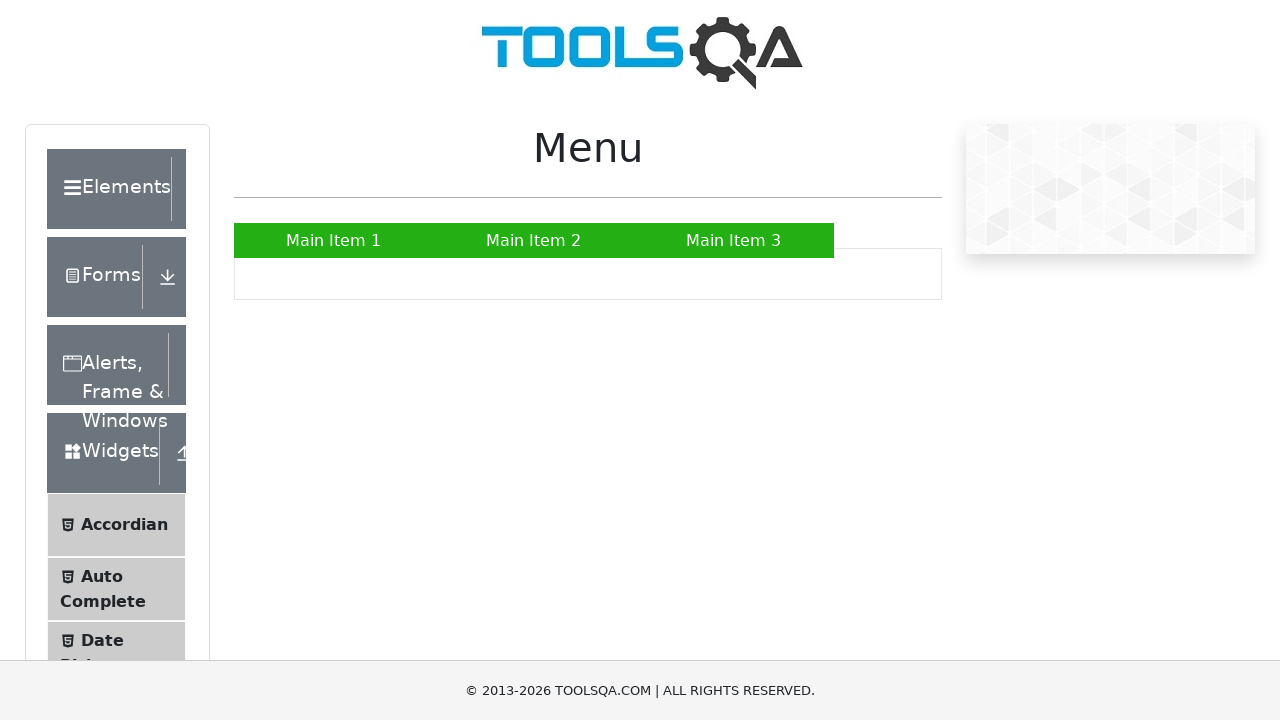

Hovered over Main Item 2 to reveal submenu at (534, 240) on xpath=//a[text()='Main Item 2']
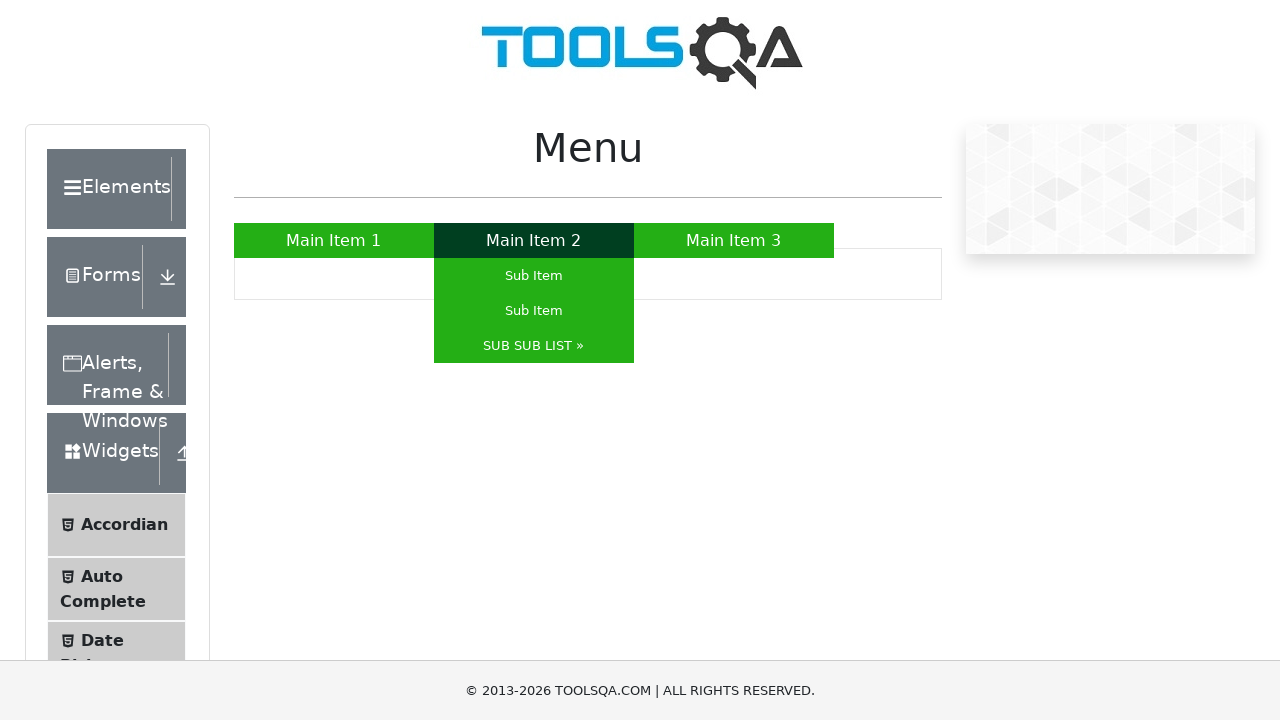

Hovered over SUB SUB LIST to reveal nested submenu at (534, 346) on xpath=//a[text()='SUB SUB LIST »']
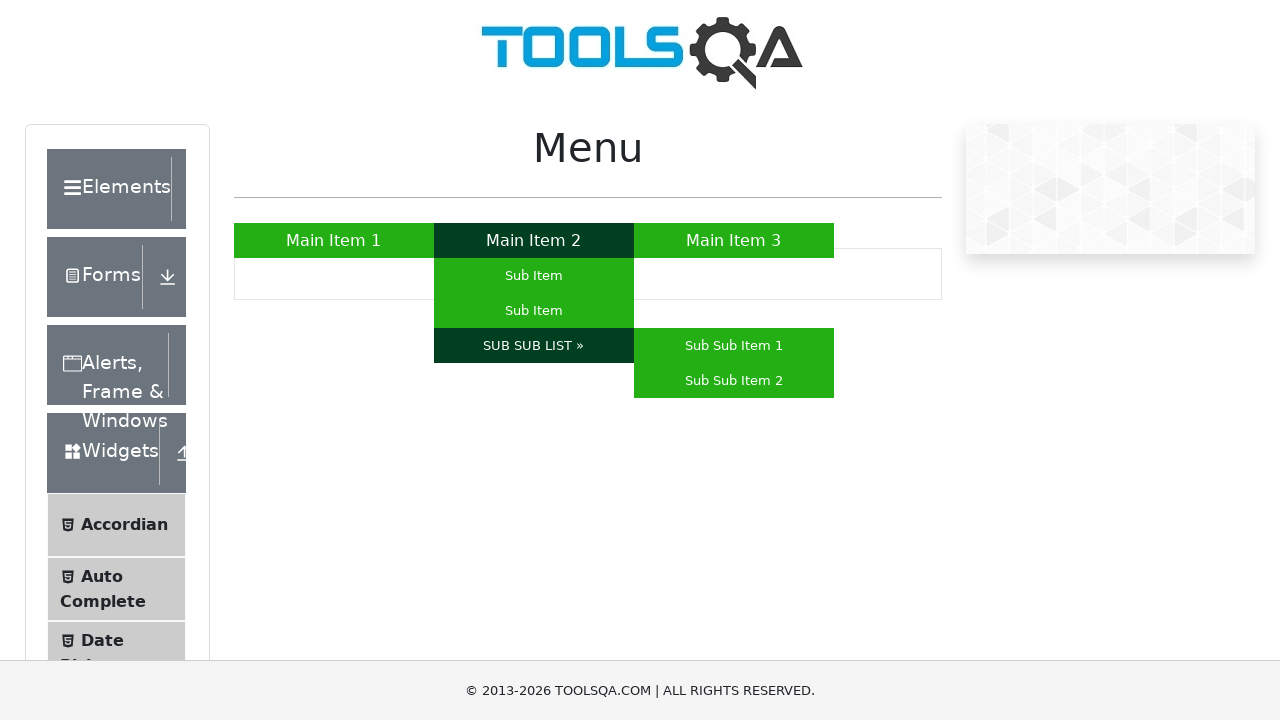

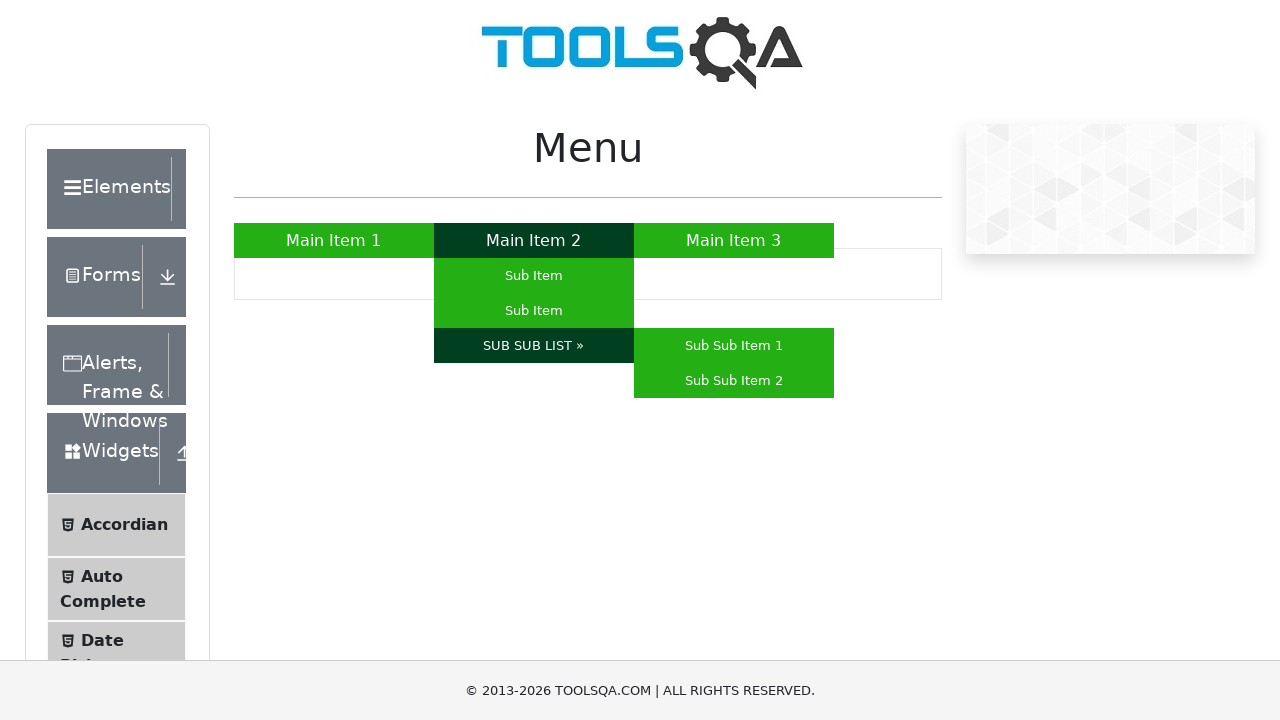